Tests advanced form controls by selecting options from single and multi-select dropdowns

Starting URL: https://play1.automationcamp.ir/forms.html

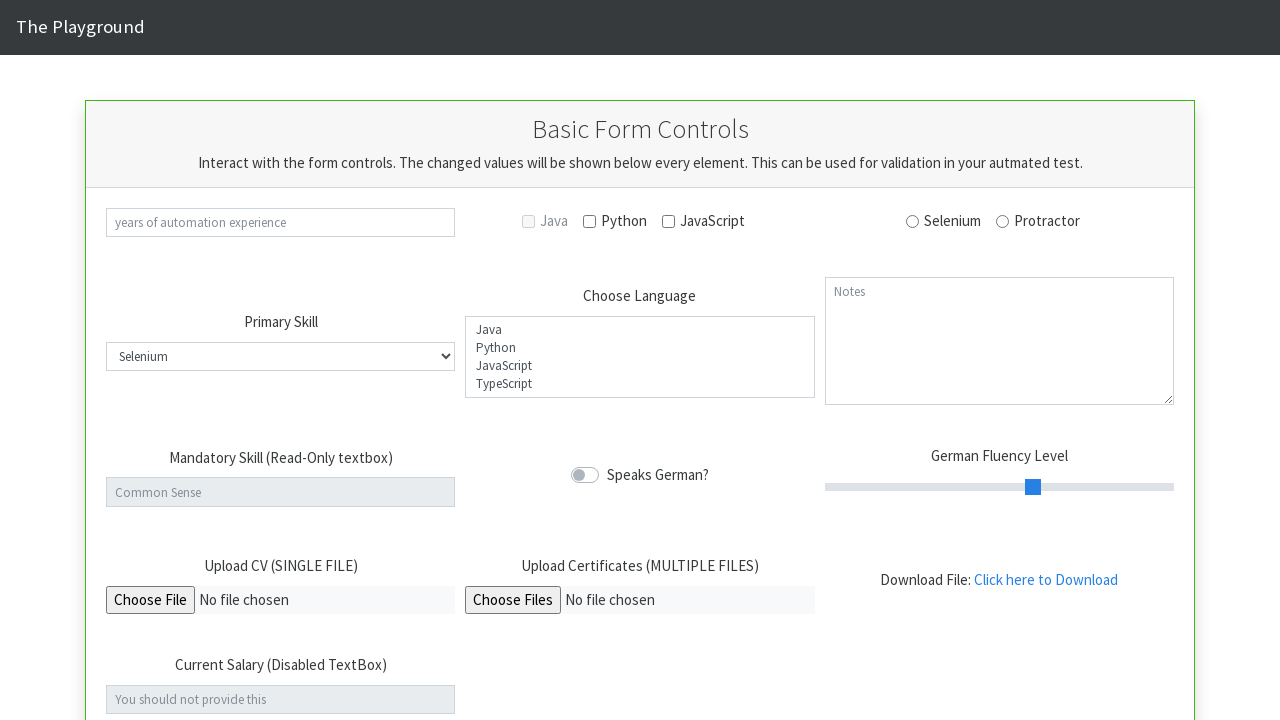

Selected 'Cypress' from single-select dropdown on #select_tool
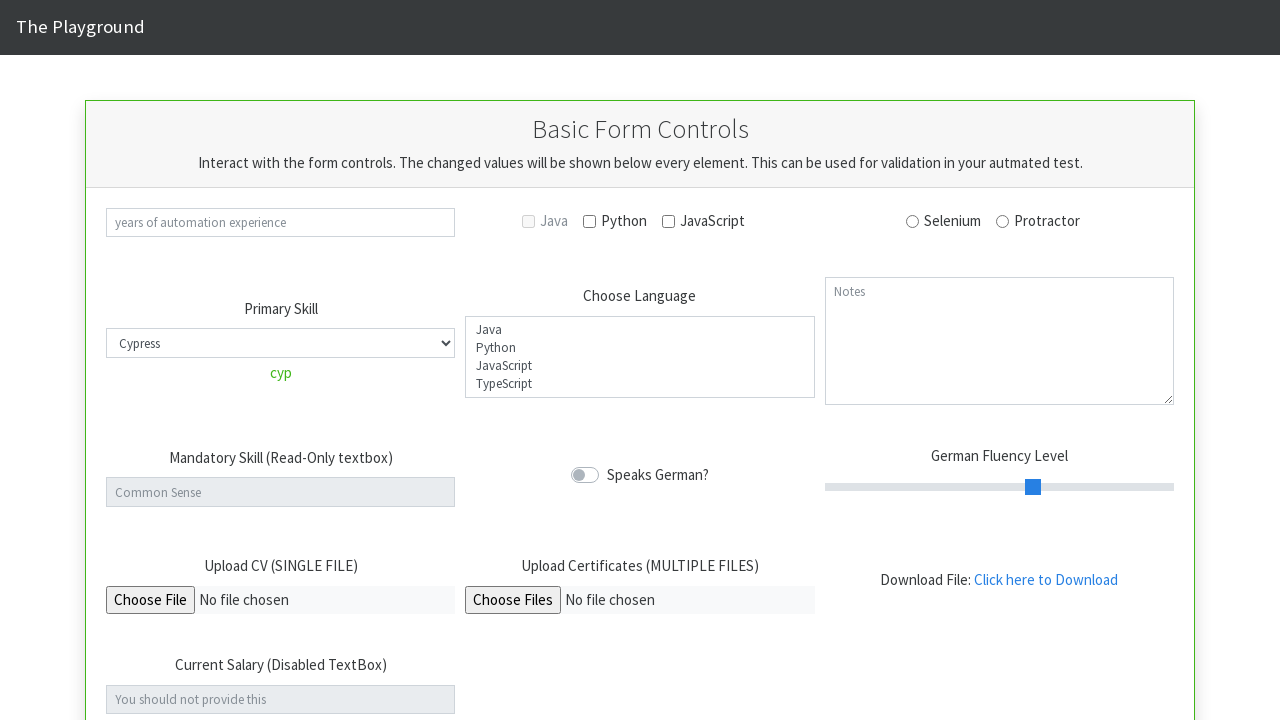

Selected 'java' and 'python' from multi-select dropdown on #select_lang
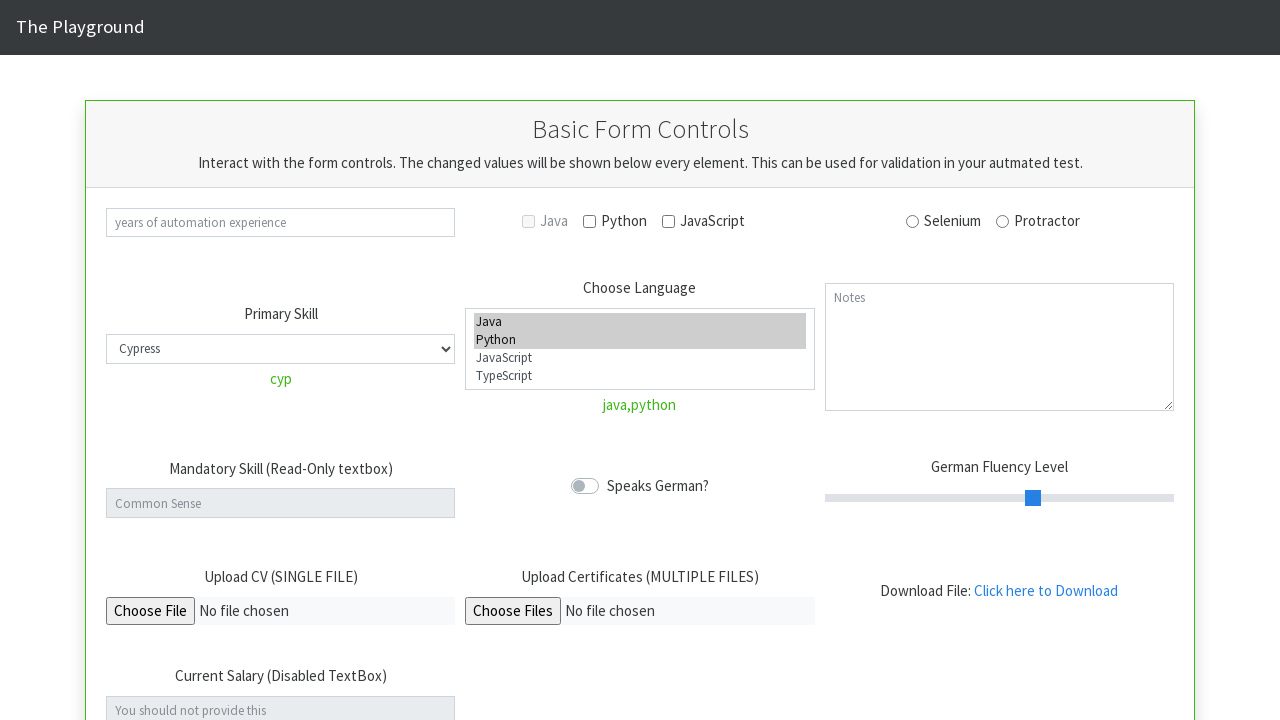

Waited 500ms for selections to be processed
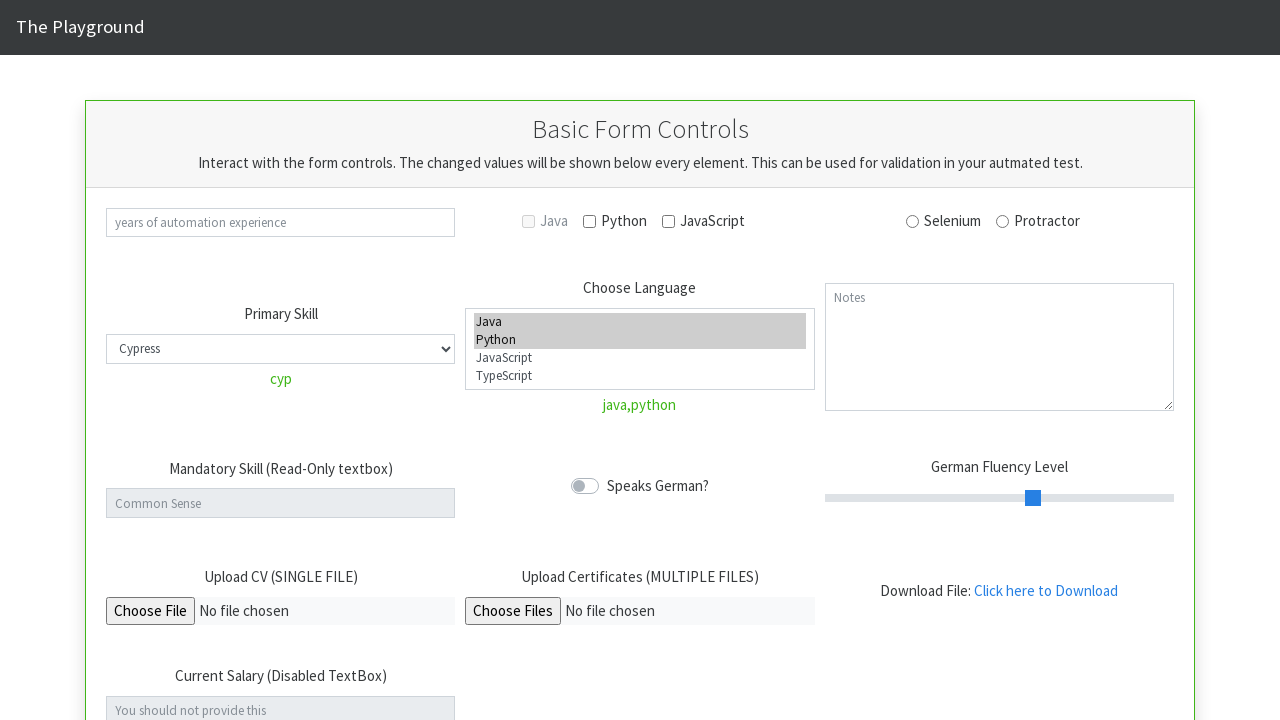

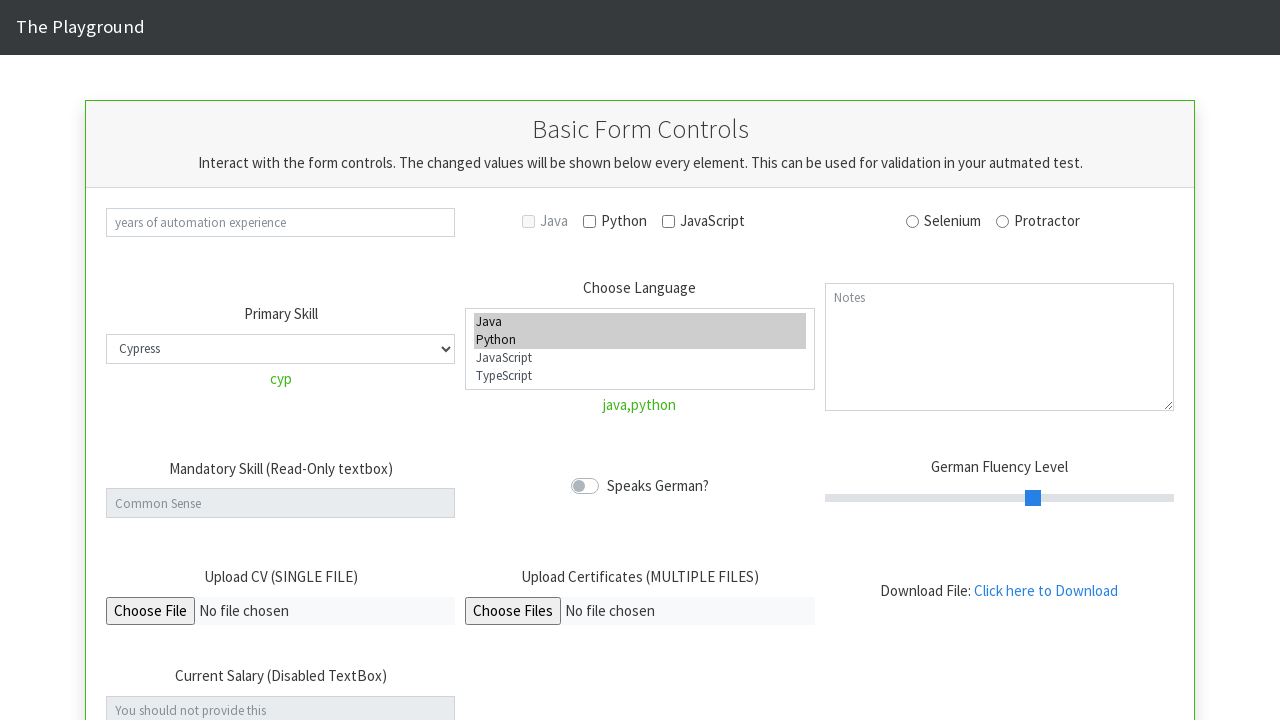